Tests radio button group selection by clicking the "Impressive" radio button and verifying it becomes selected

Starting URL: https://demoqa.com/radio-button

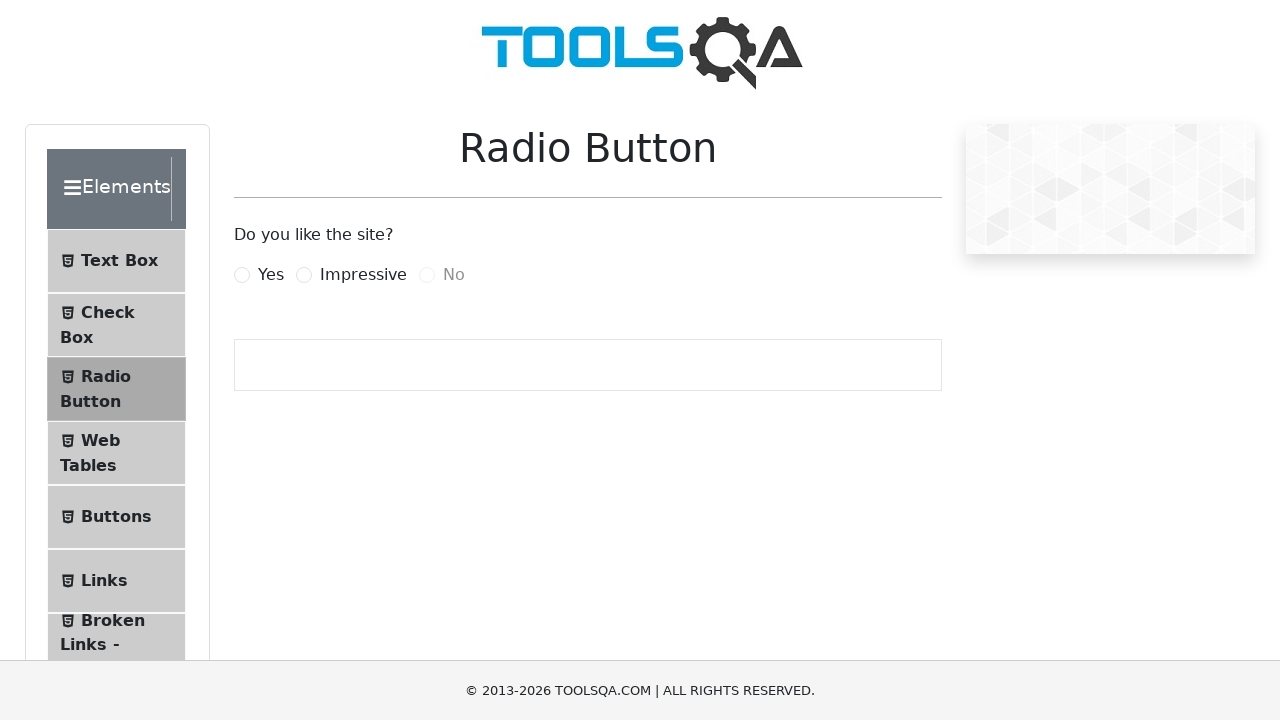

Clicked on 'Impressive' radio button label at (363, 275) on label[for='impressiveRadio']
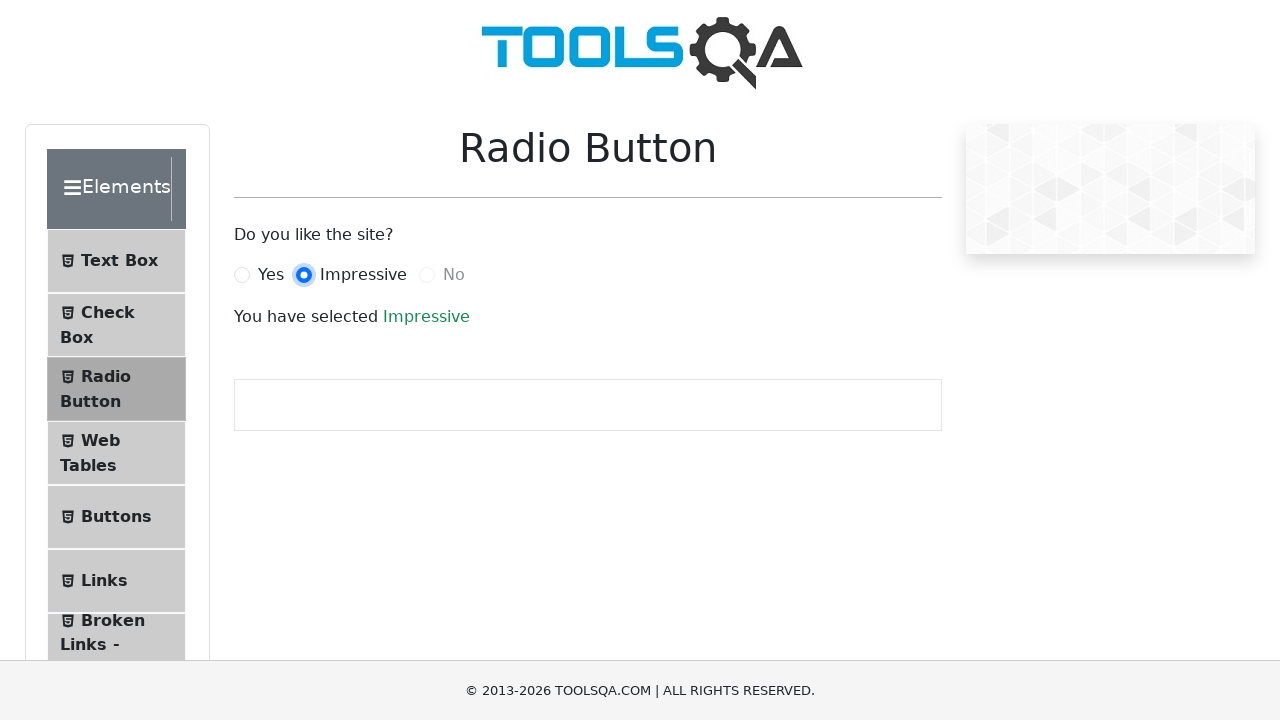

Verified that 'Impressive' radio button is selected
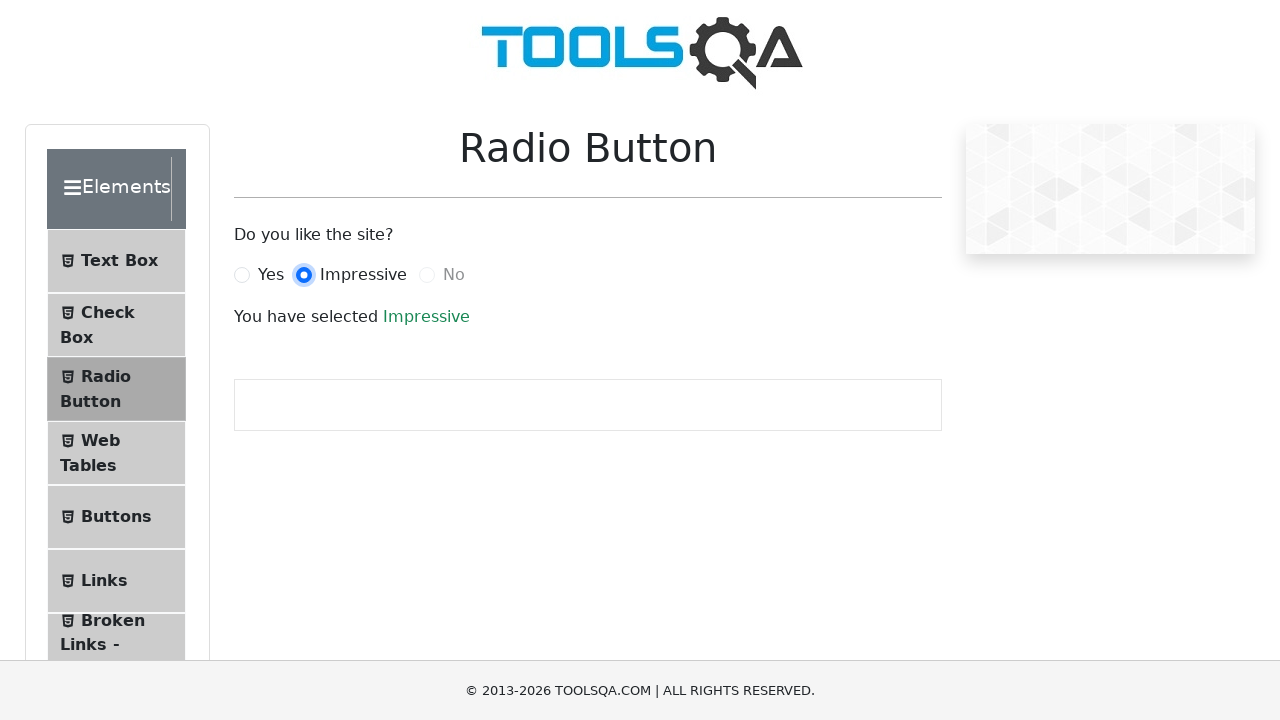

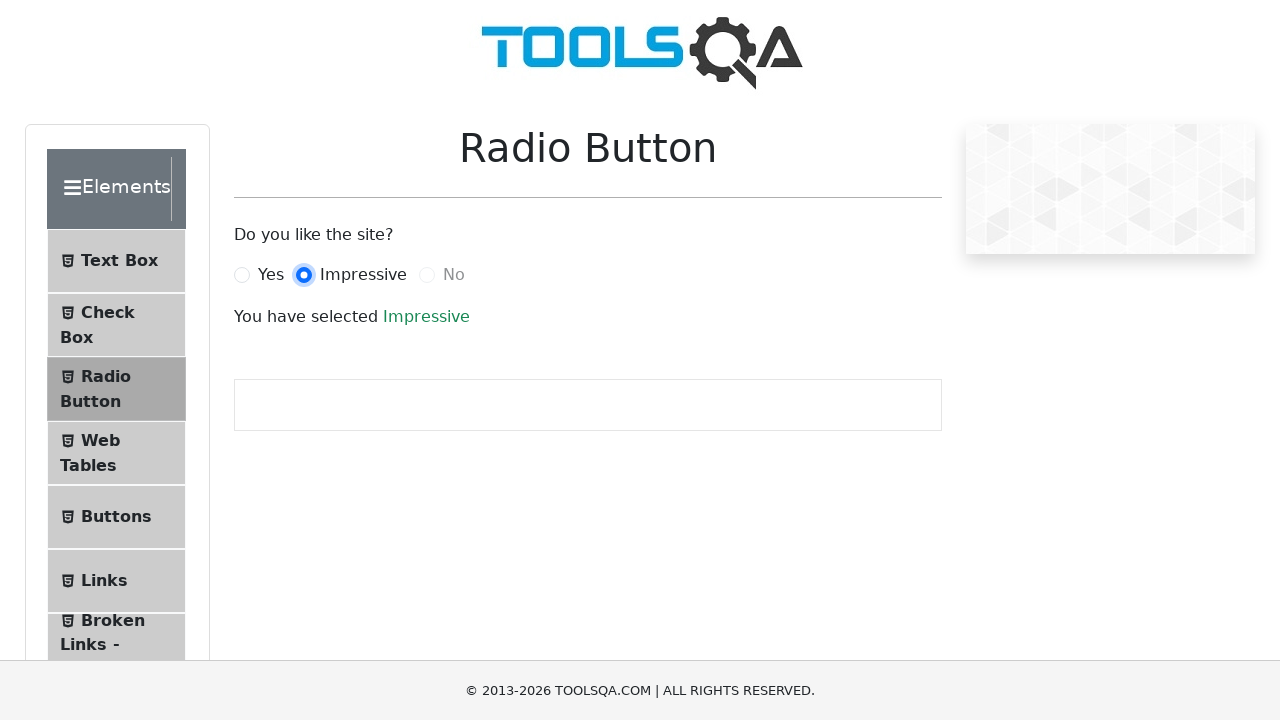